Tests clicking all edit and delete links in a table sequentially

Starting URL: https://the-internet.herokuapp.com/challenging_dom

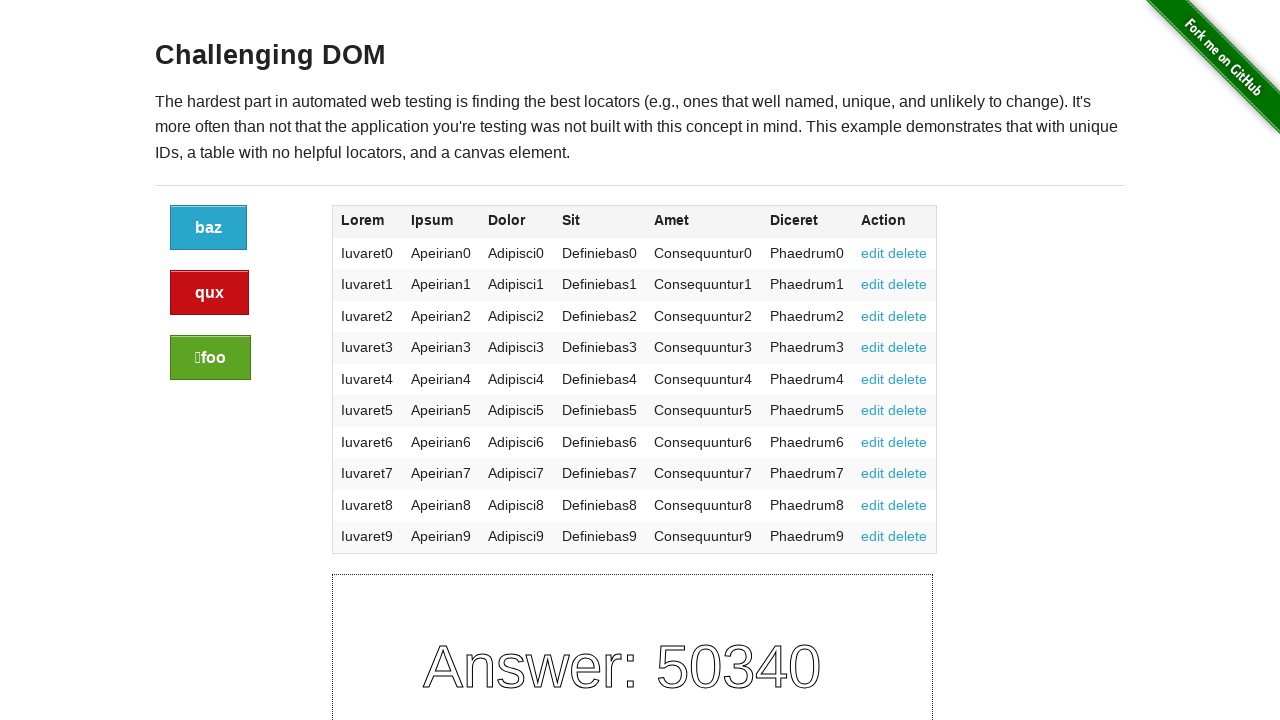

Navigated to the challenging DOM page
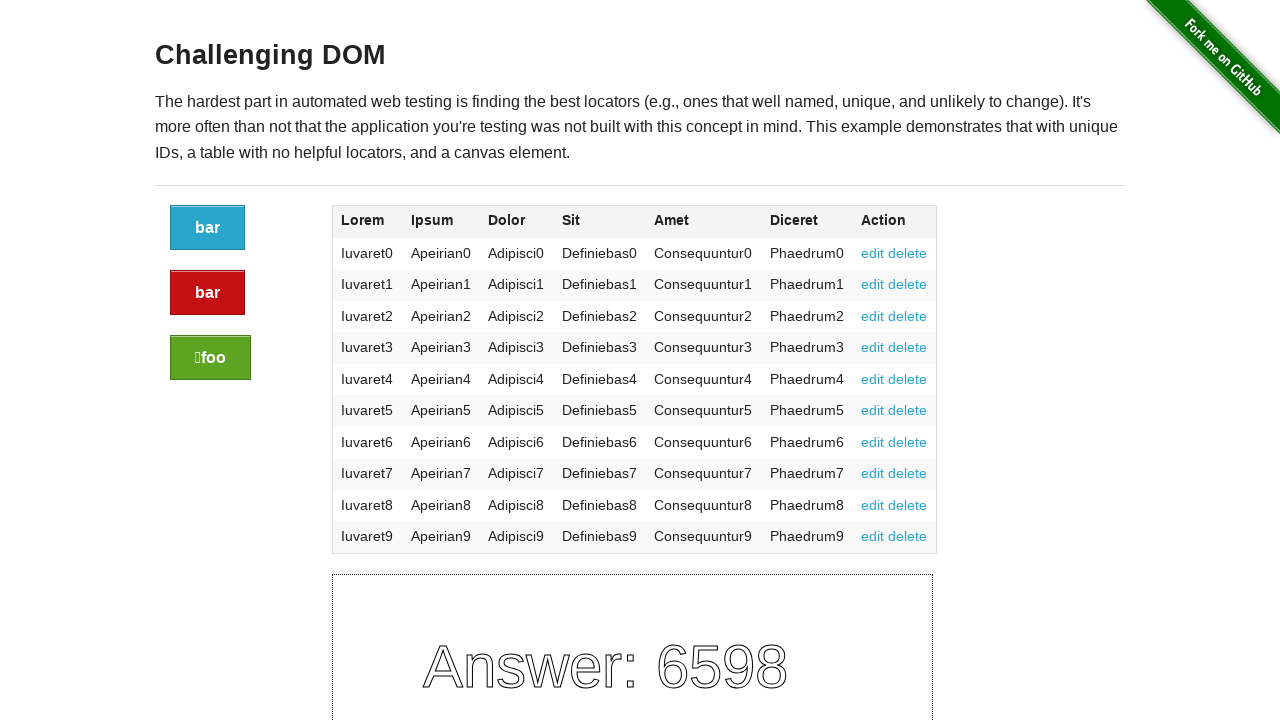

Located the table element
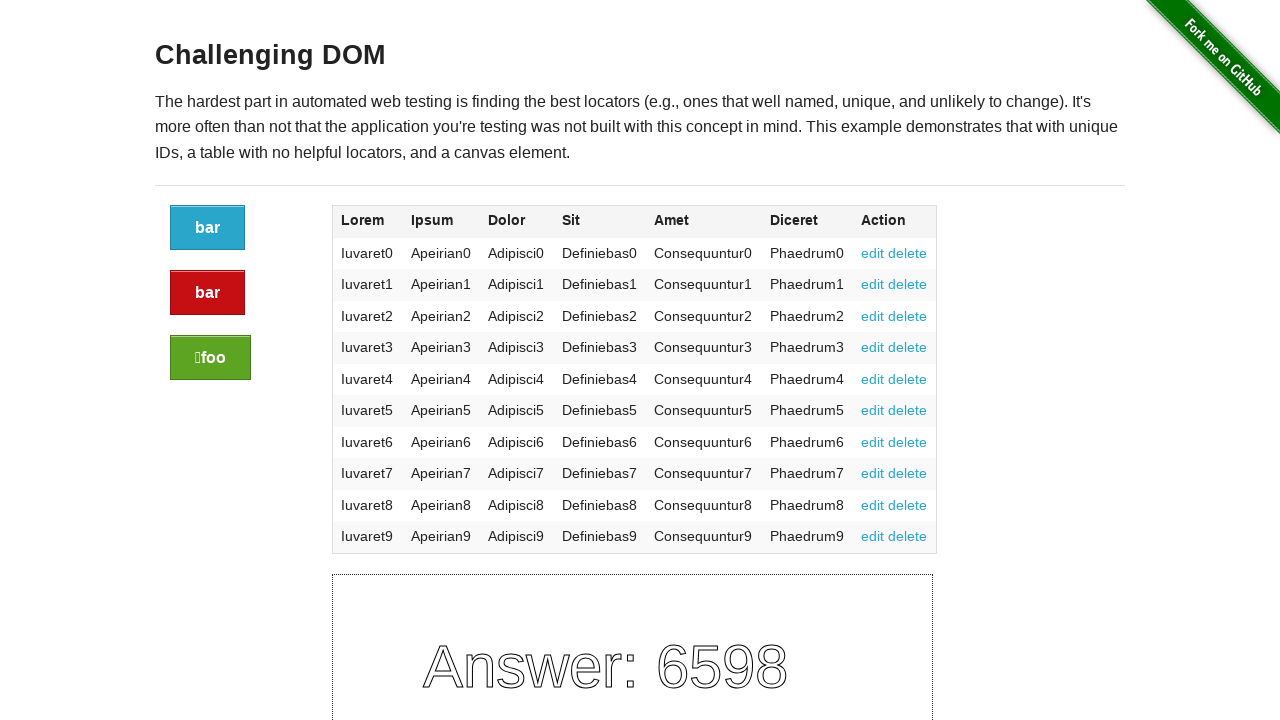

Located all edit links in the table
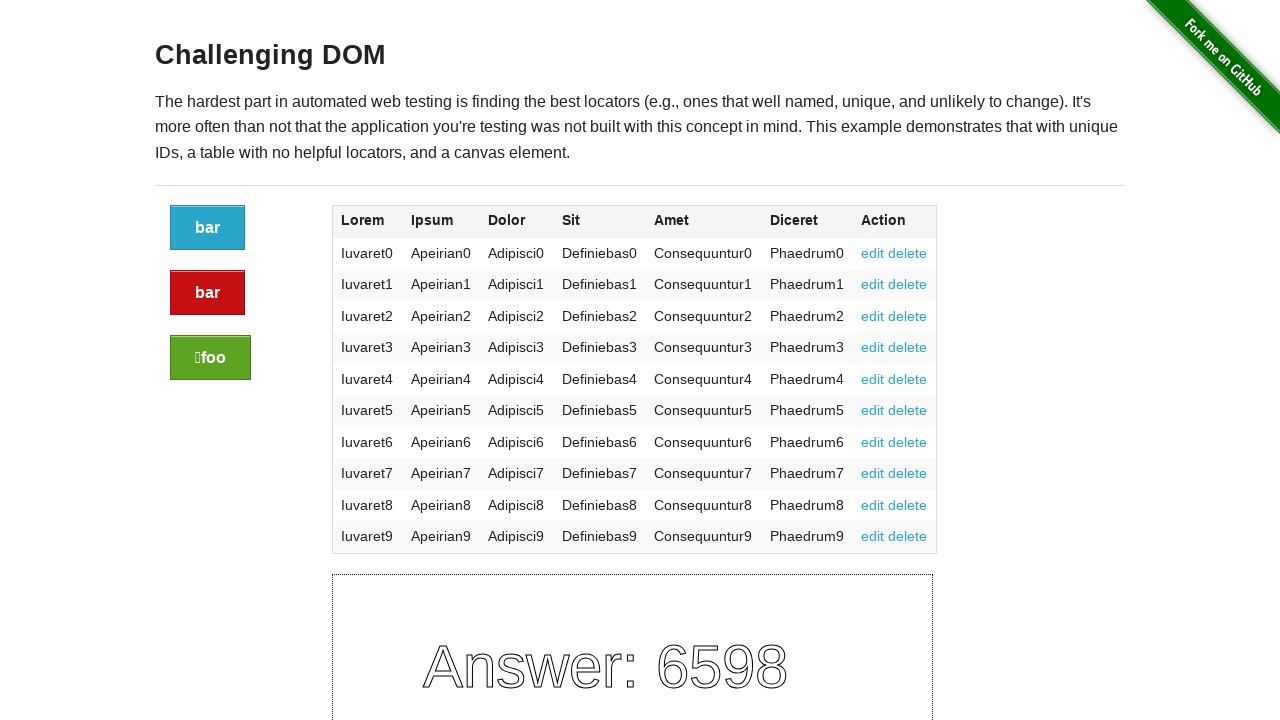

Found 10 edit links
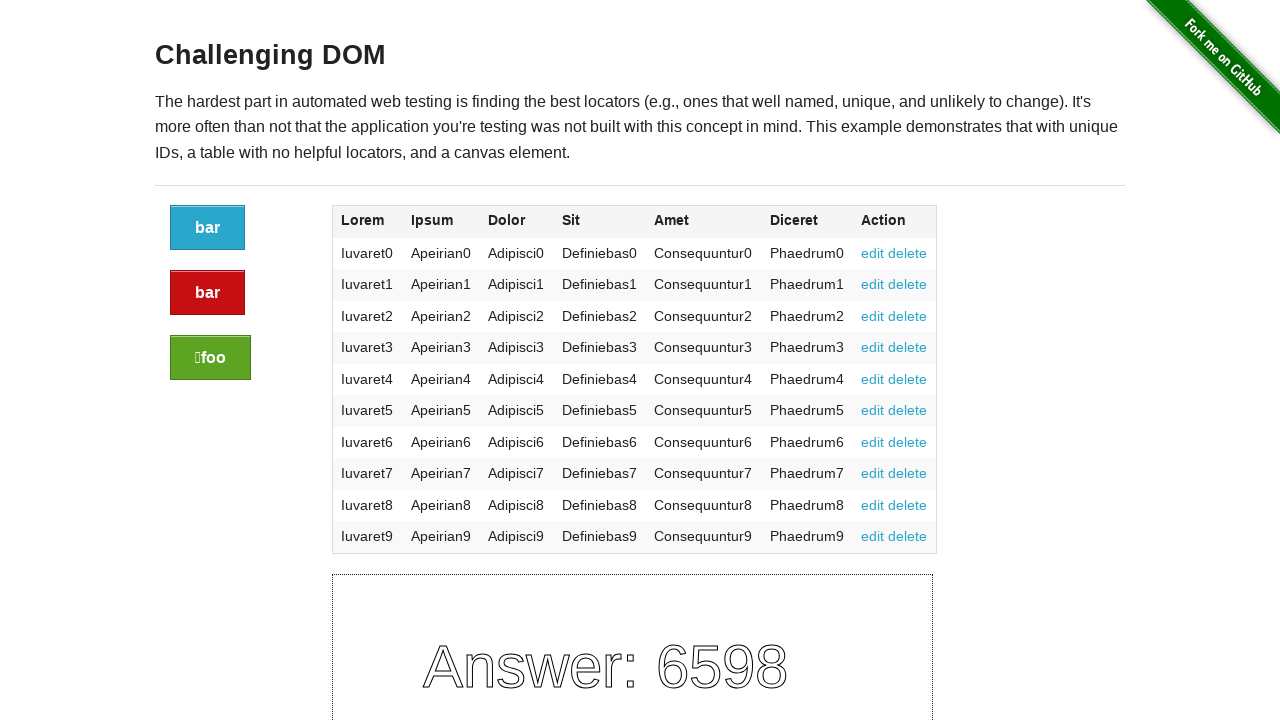

Clicked edit link 1 of 10 at (873, 253) on table >> tbody td a[href='#edit'] >> nth=0
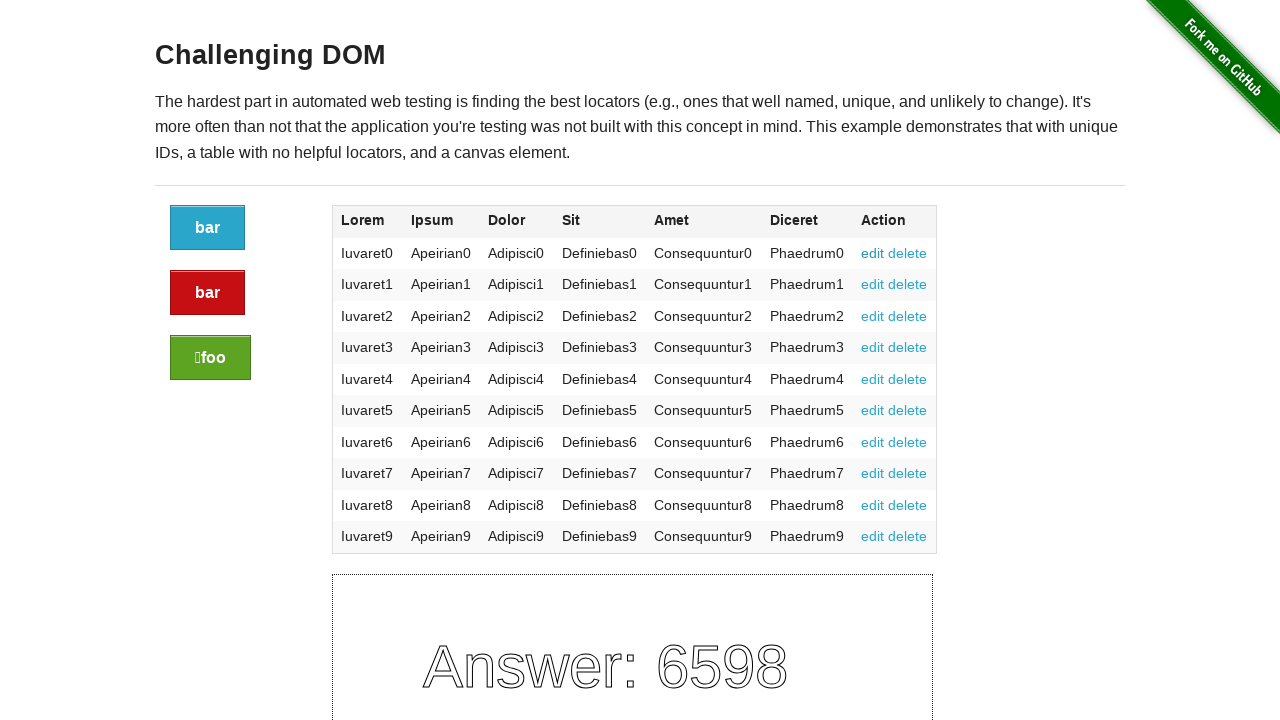

Clicked edit link 2 of 10 at (873, 284) on table >> tbody td a[href='#edit'] >> nth=1
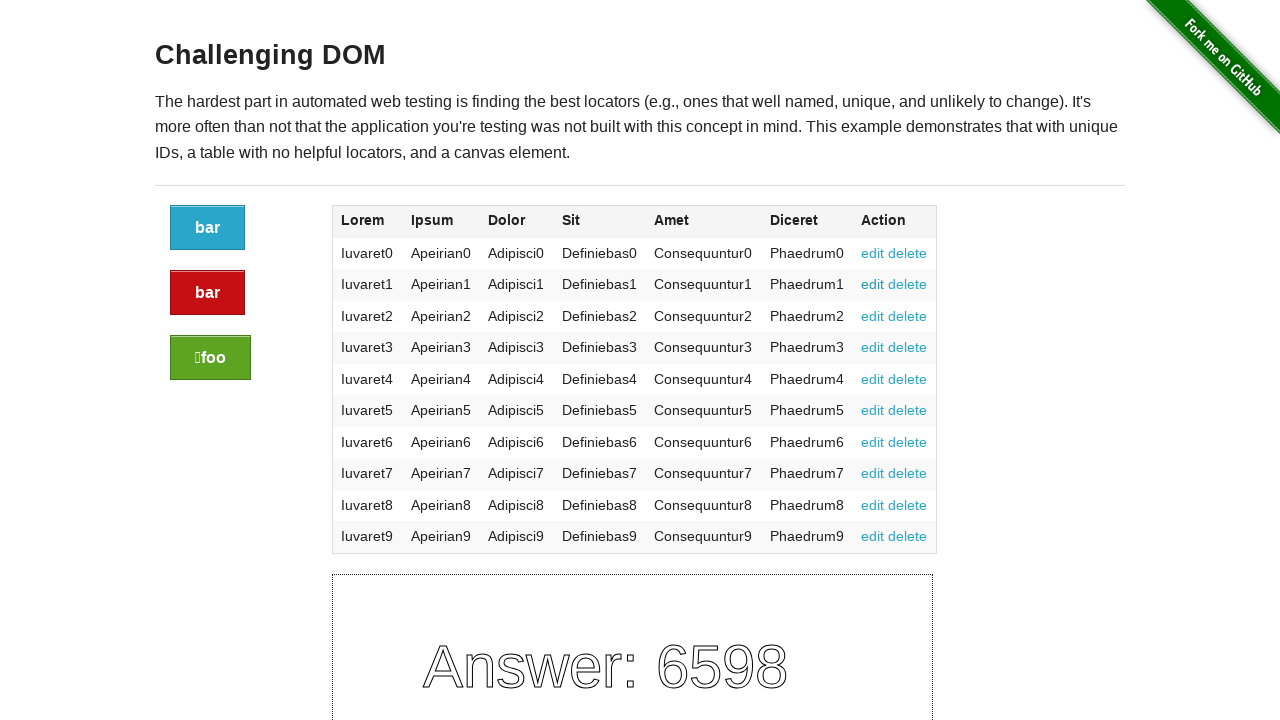

Clicked edit link 3 of 10 at (873, 316) on table >> tbody td a[href='#edit'] >> nth=2
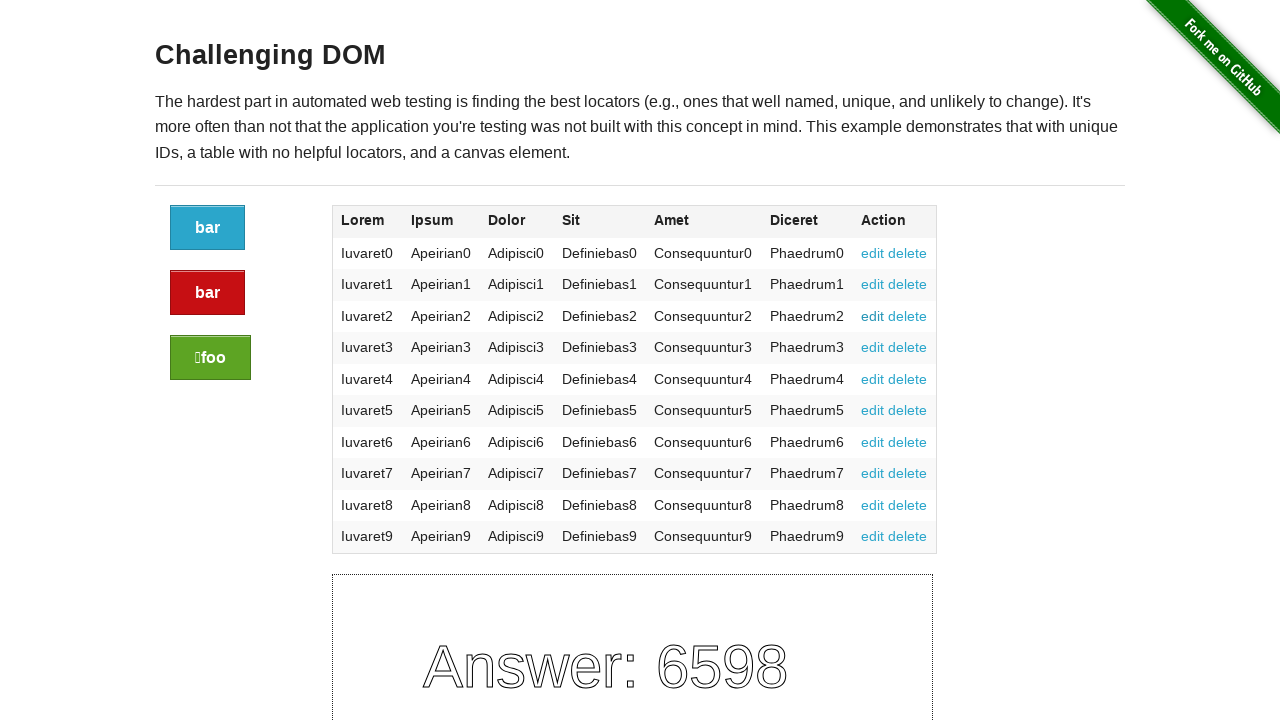

Clicked edit link 4 of 10 at (873, 347) on table >> tbody td a[href='#edit'] >> nth=3
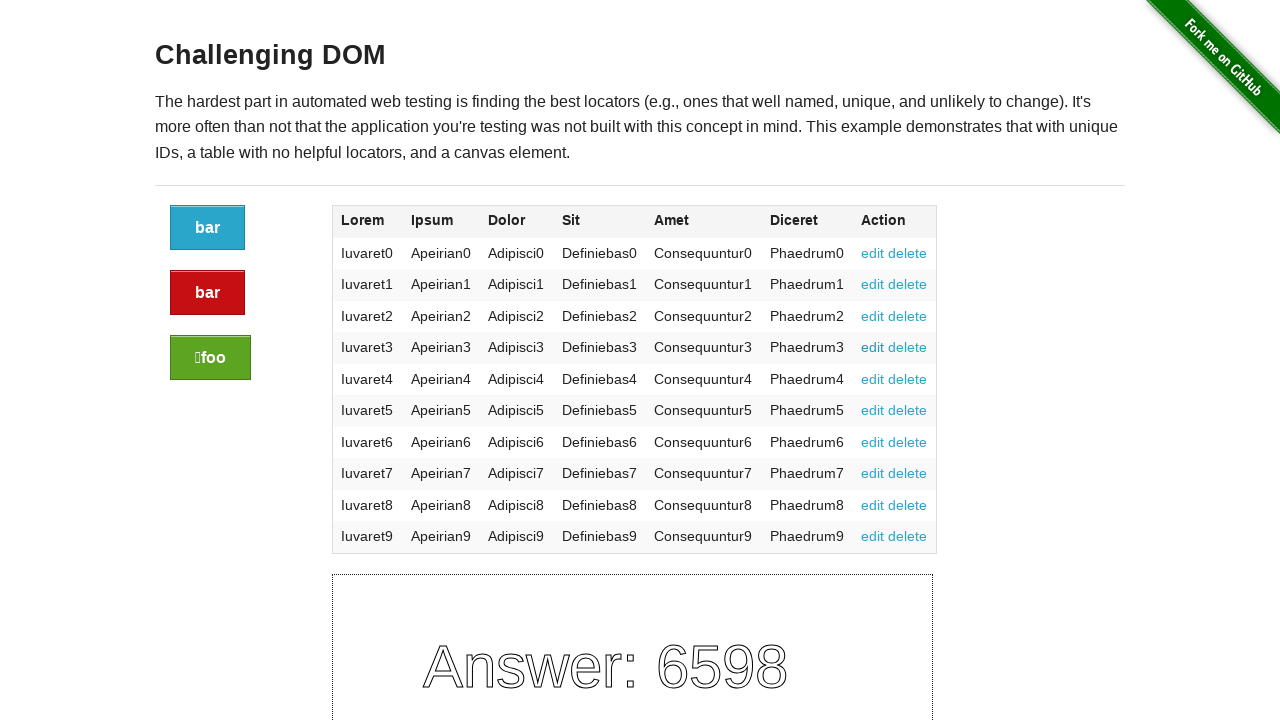

Clicked edit link 5 of 10 at (873, 379) on table >> tbody td a[href='#edit'] >> nth=4
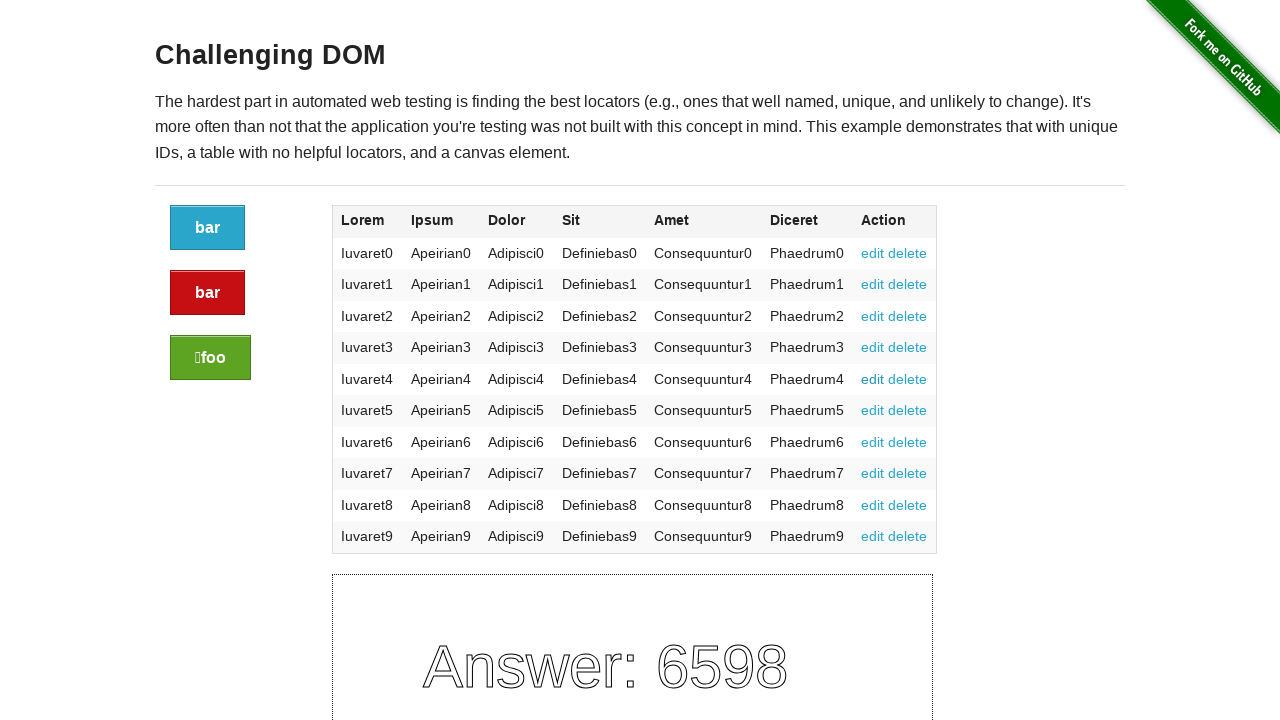

Clicked edit link 6 of 10 at (873, 410) on table >> tbody td a[href='#edit'] >> nth=5
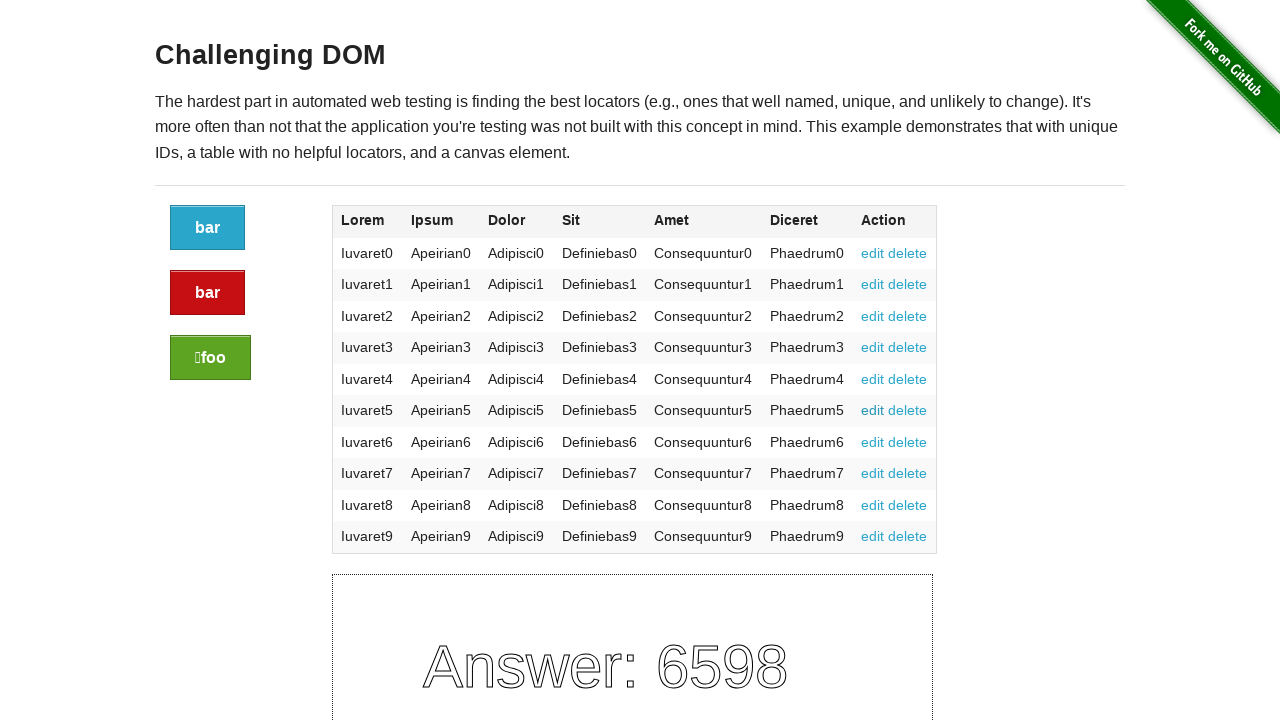

Clicked edit link 7 of 10 at (873, 442) on table >> tbody td a[href='#edit'] >> nth=6
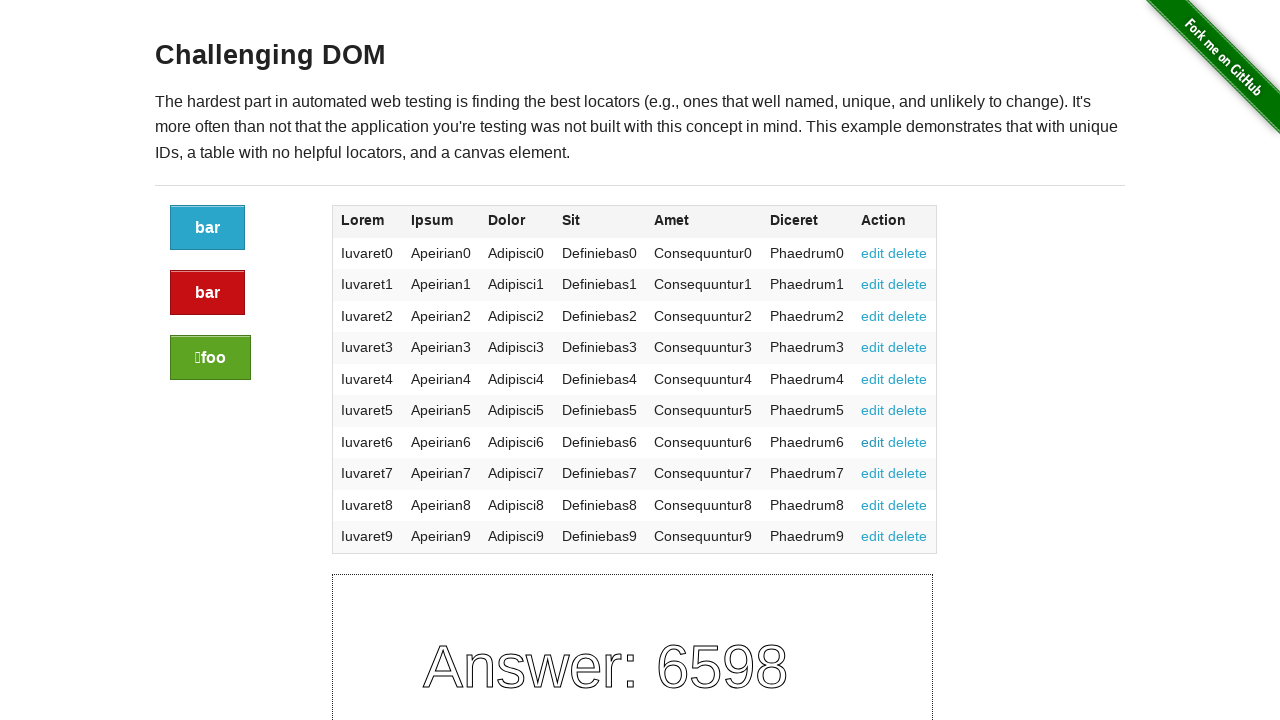

Clicked edit link 8 of 10 at (873, 473) on table >> tbody td a[href='#edit'] >> nth=7
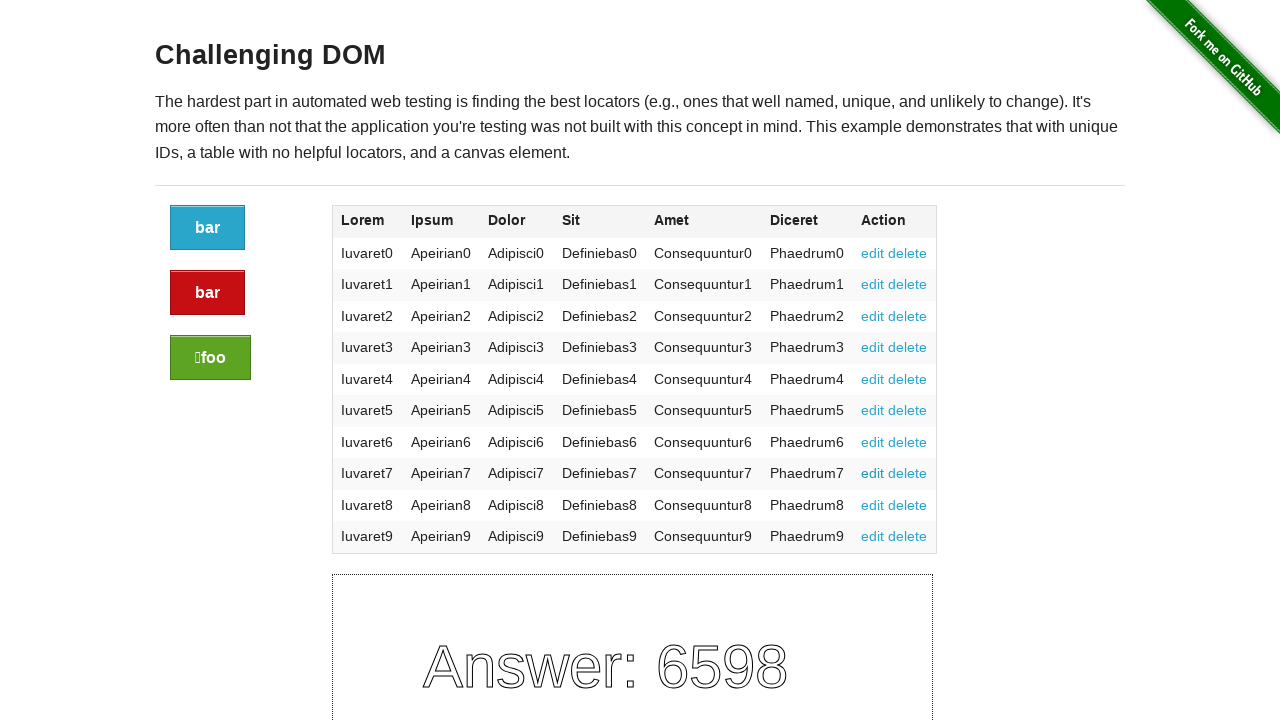

Clicked edit link 9 of 10 at (873, 505) on table >> tbody td a[href='#edit'] >> nth=8
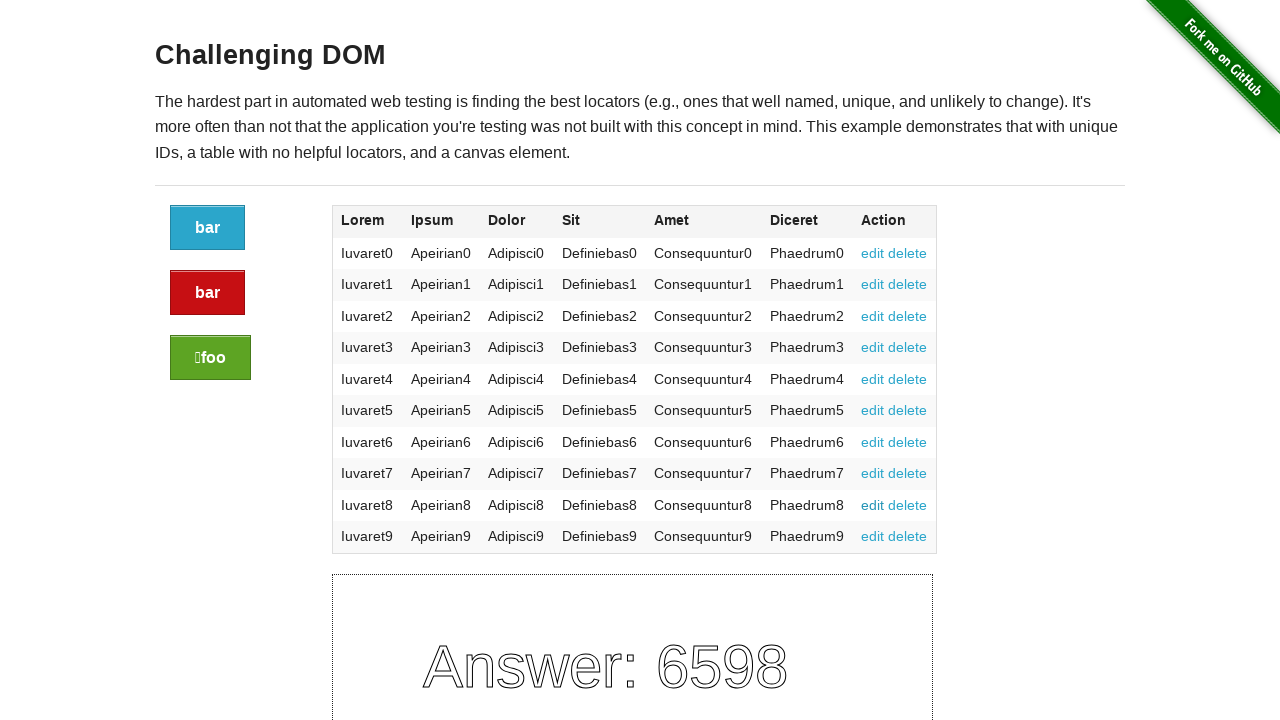

Clicked edit link 10 of 10 at (873, 536) on table >> tbody td a[href='#edit'] >> nth=9
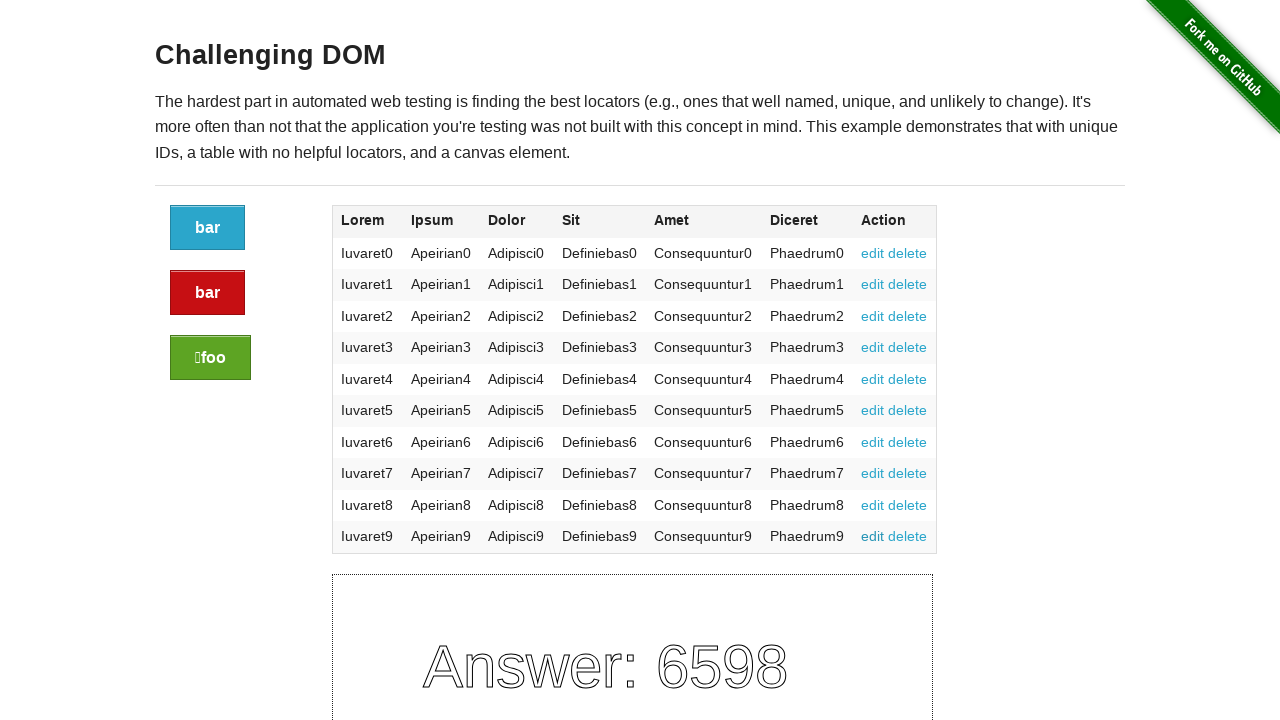

Located all delete links in the table
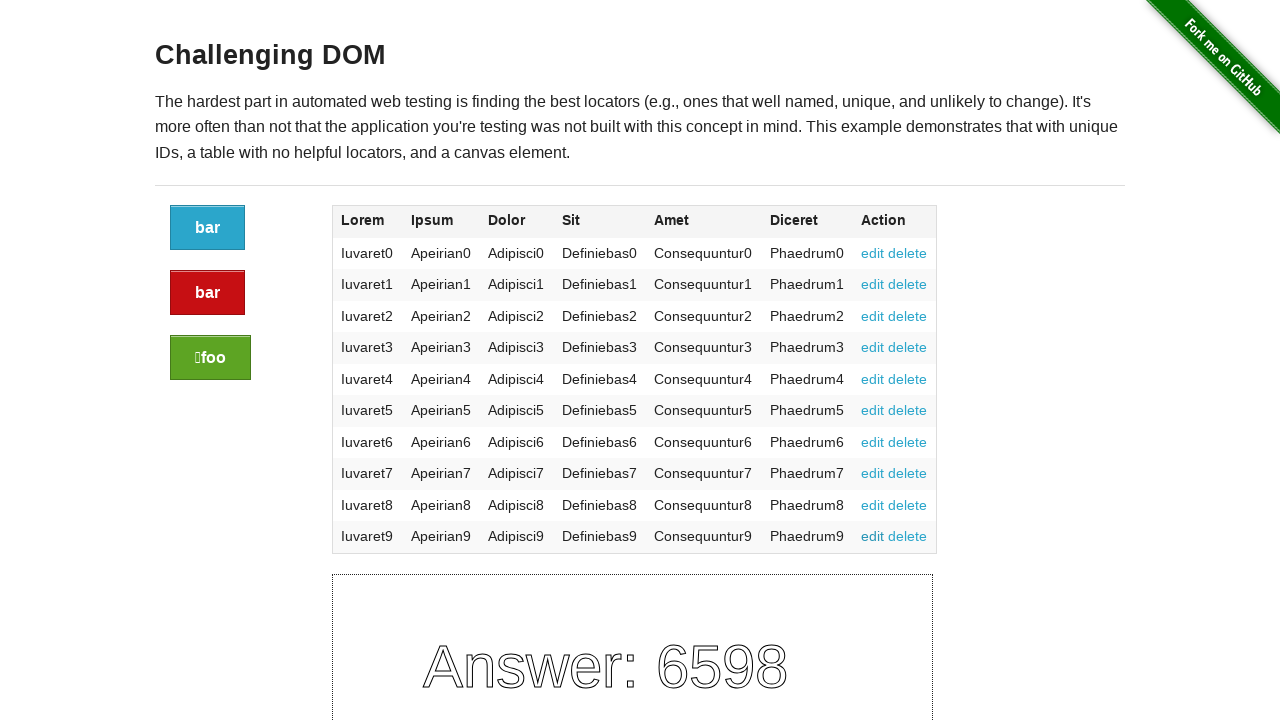

Found 10 delete links
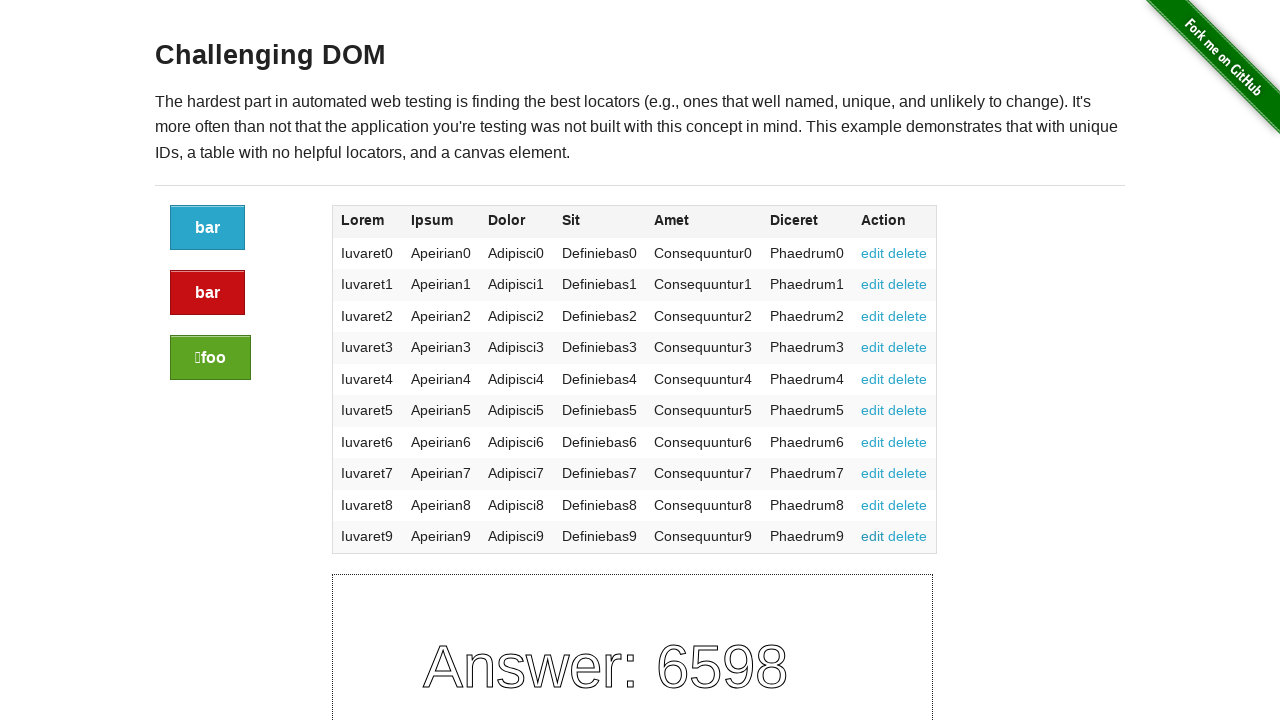

Clicked delete link 1 of 10 at (908, 253) on table >> tbody td a[href='#delete'] >> nth=0
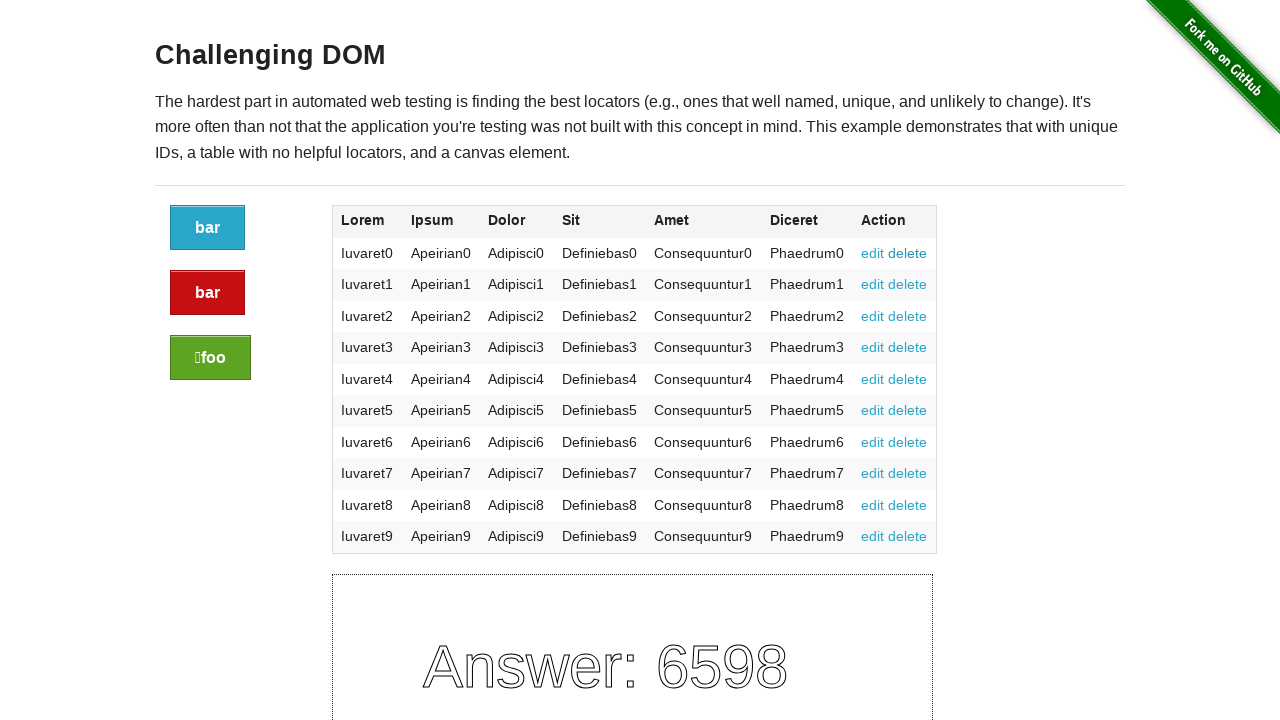

Clicked delete link 2 of 10 at (908, 284) on table >> tbody td a[href='#delete'] >> nth=1
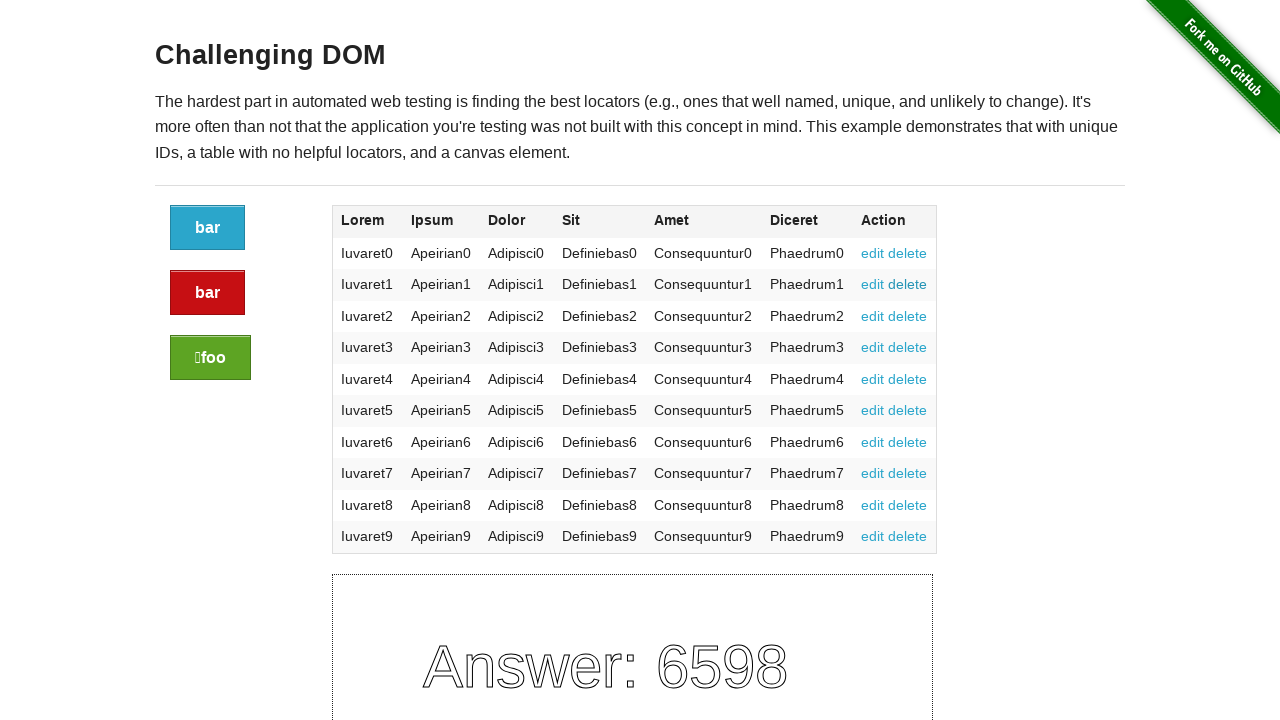

Clicked delete link 3 of 10 at (908, 316) on table >> tbody td a[href='#delete'] >> nth=2
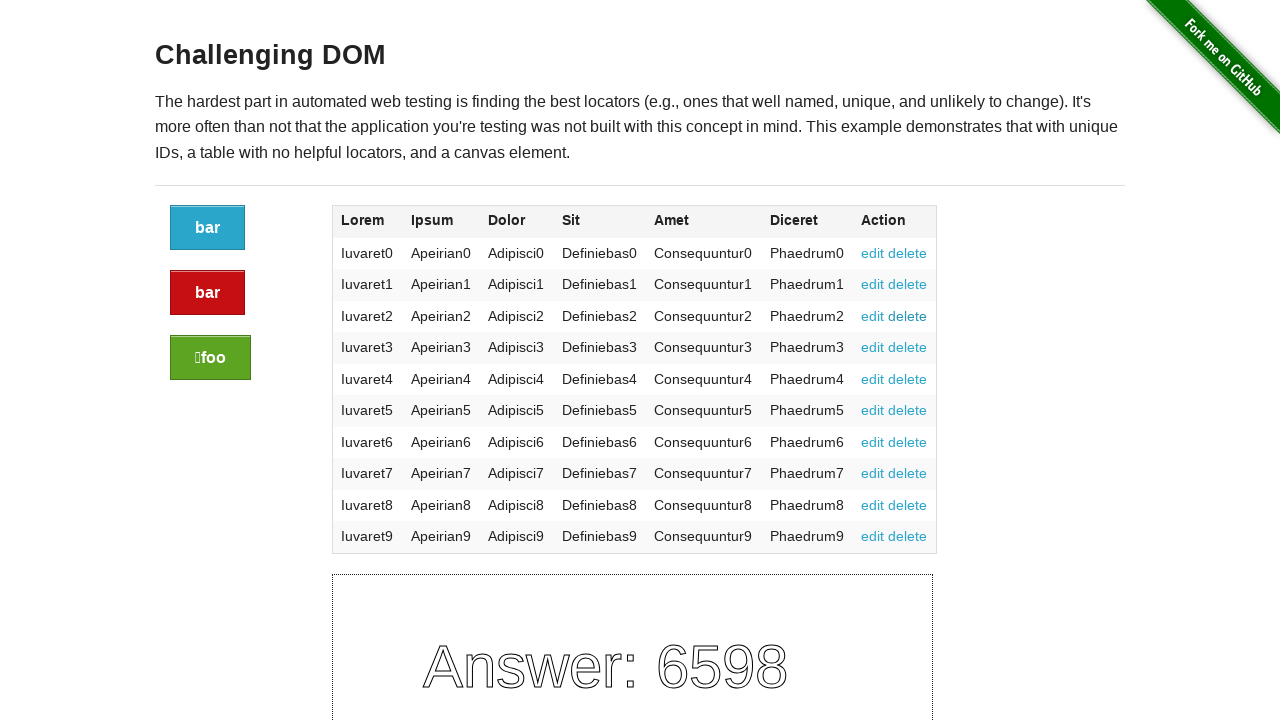

Clicked delete link 4 of 10 at (908, 347) on table >> tbody td a[href='#delete'] >> nth=3
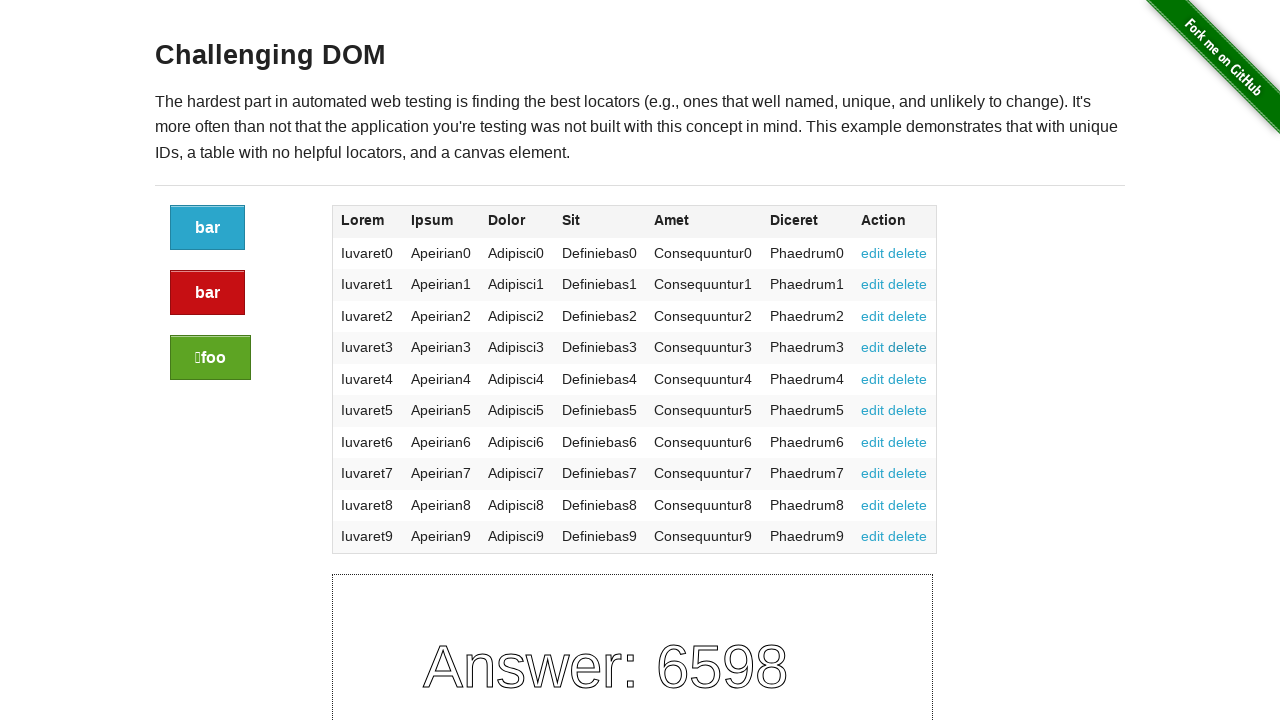

Clicked delete link 5 of 10 at (908, 379) on table >> tbody td a[href='#delete'] >> nth=4
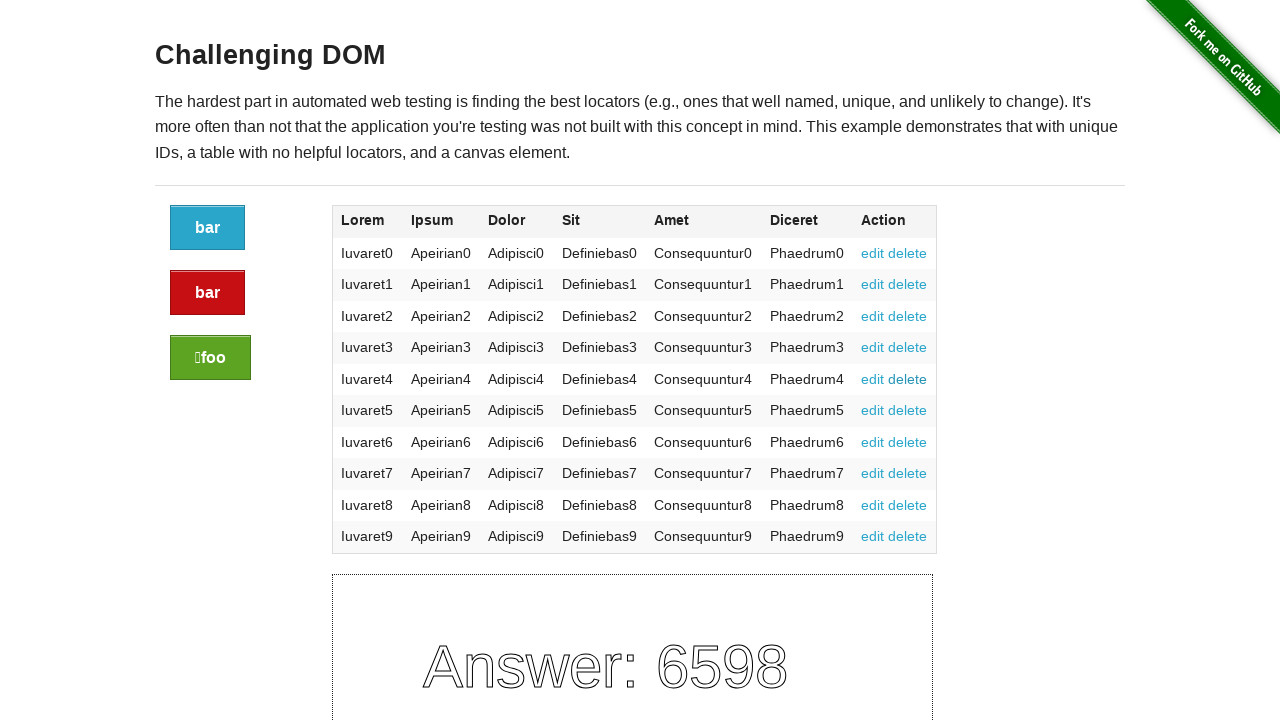

Clicked delete link 6 of 10 at (908, 410) on table >> tbody td a[href='#delete'] >> nth=5
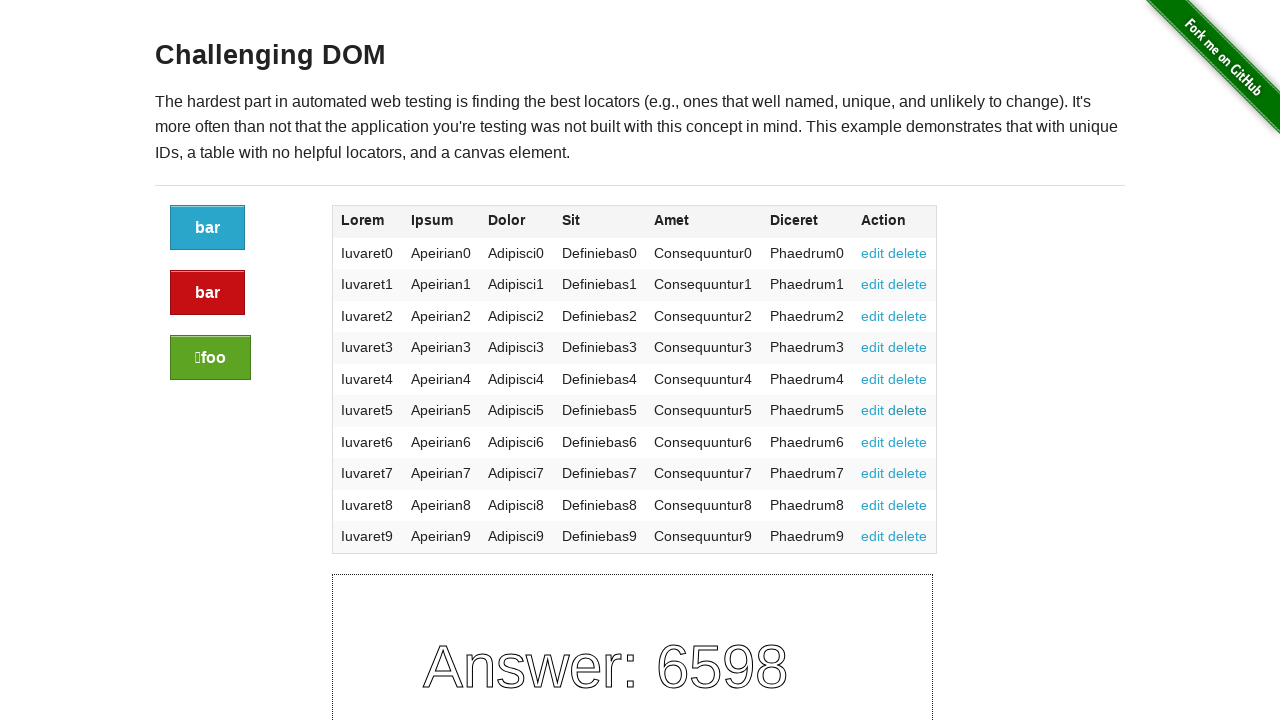

Clicked delete link 7 of 10 at (908, 442) on table >> tbody td a[href='#delete'] >> nth=6
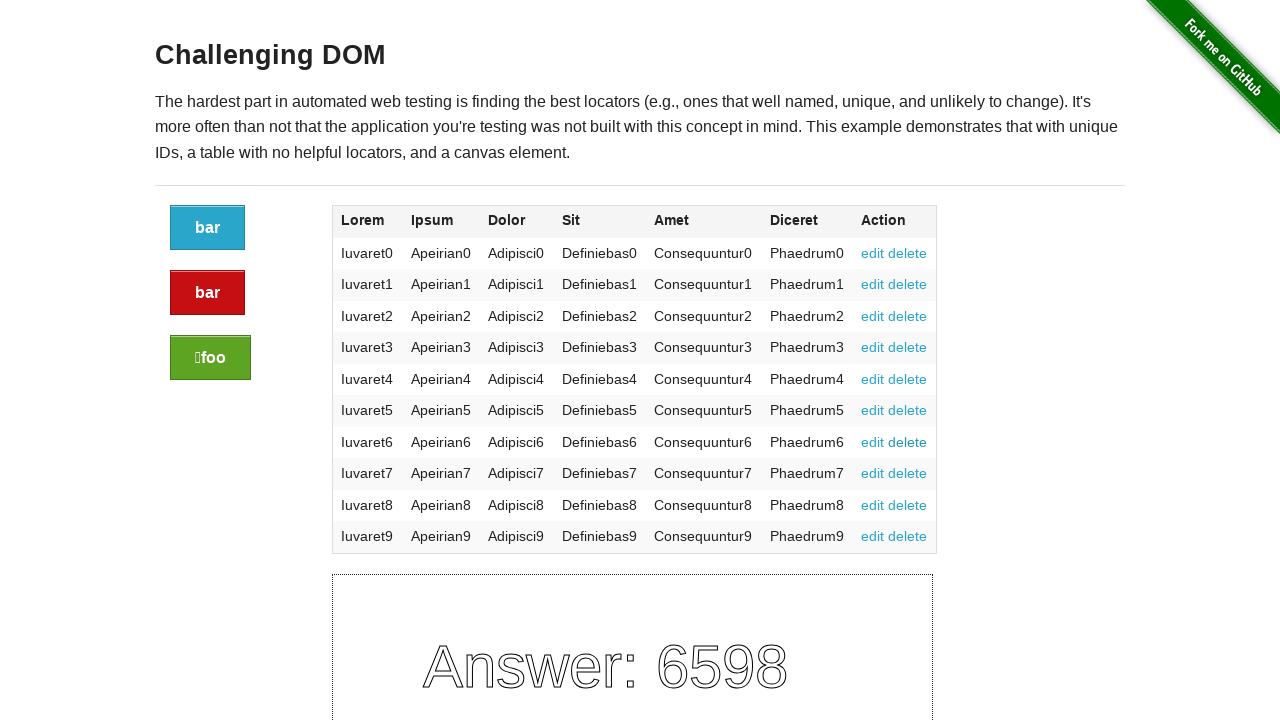

Clicked delete link 8 of 10 at (908, 473) on table >> tbody td a[href='#delete'] >> nth=7
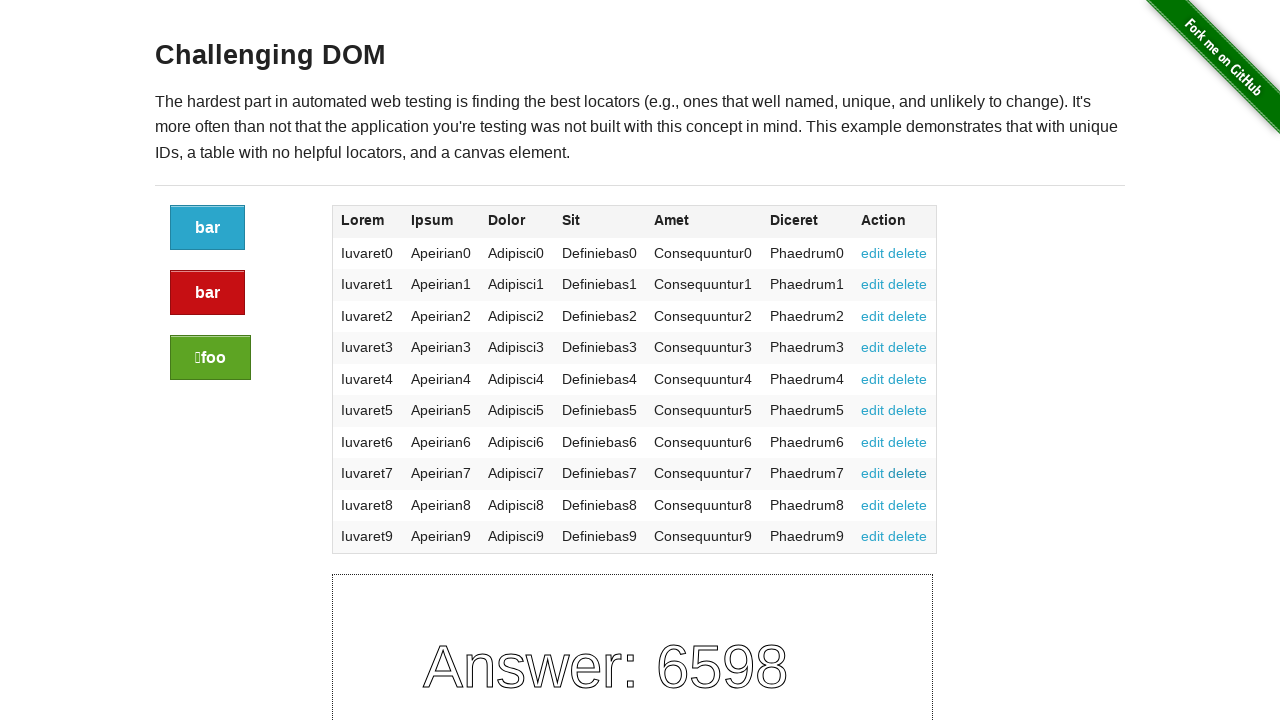

Clicked delete link 9 of 10 at (908, 505) on table >> tbody td a[href='#delete'] >> nth=8
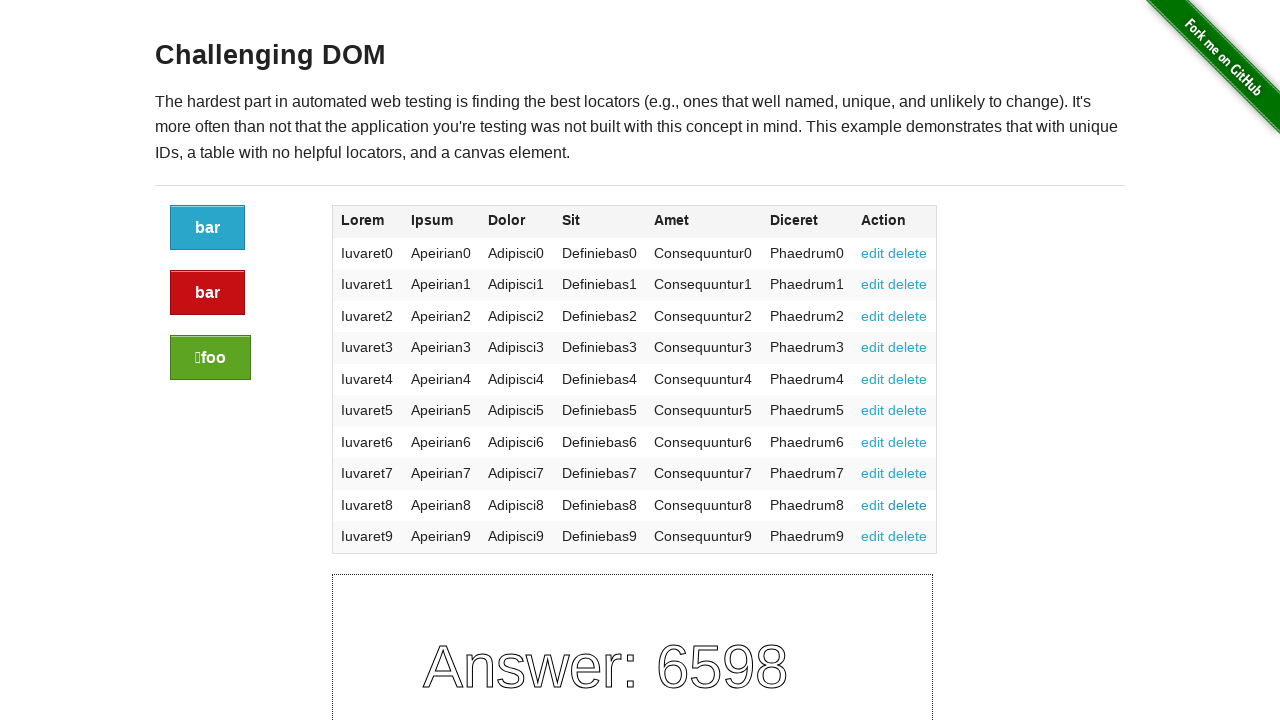

Clicked delete link 10 of 10 at (908, 536) on table >> tbody td a[href='#delete'] >> nth=9
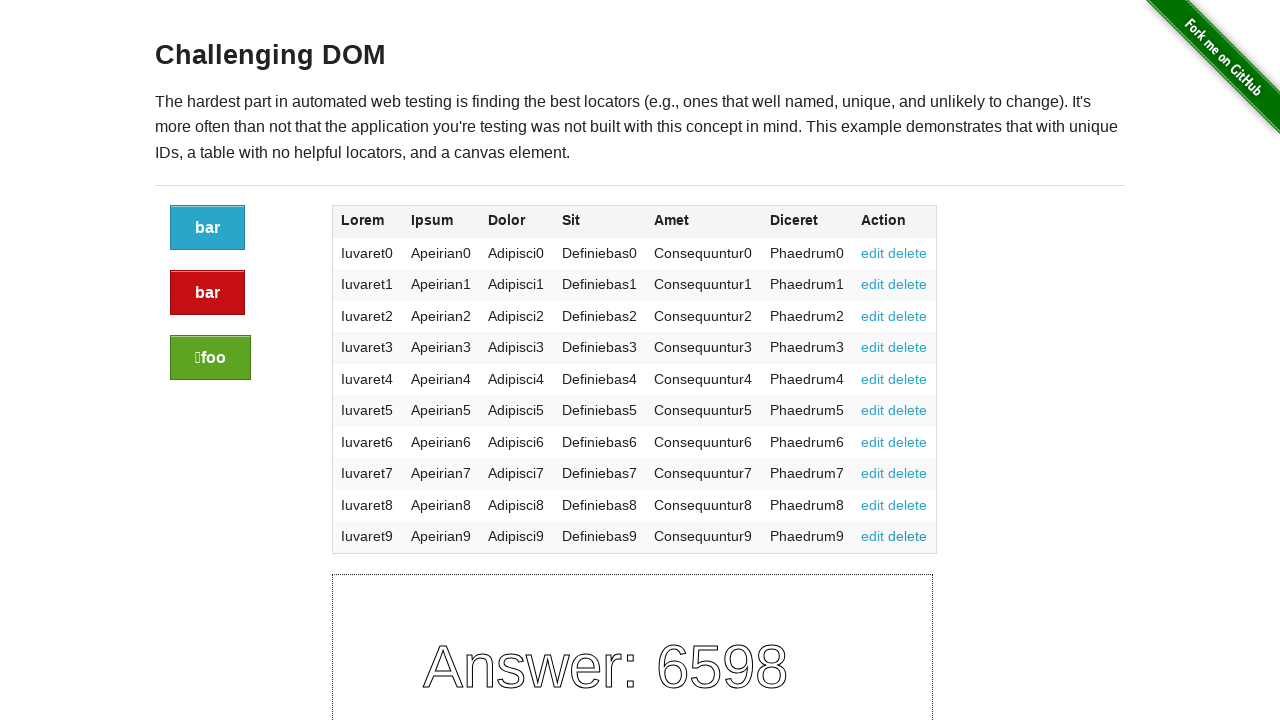

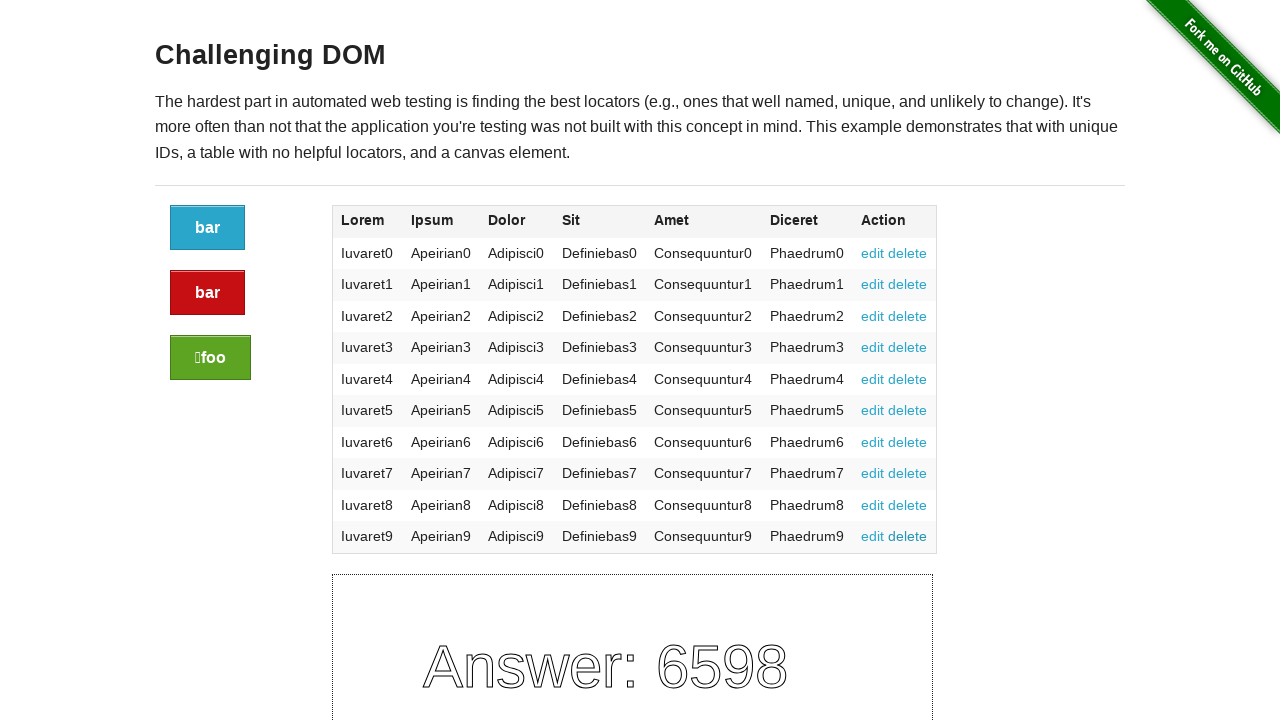